Tests form interaction on Selenium's demo web form page by attempting to fill an email field. The original script was testing exception handling for missing elements.

Starting URL: https://www.selenium.dev/selenium/web/web-form.html

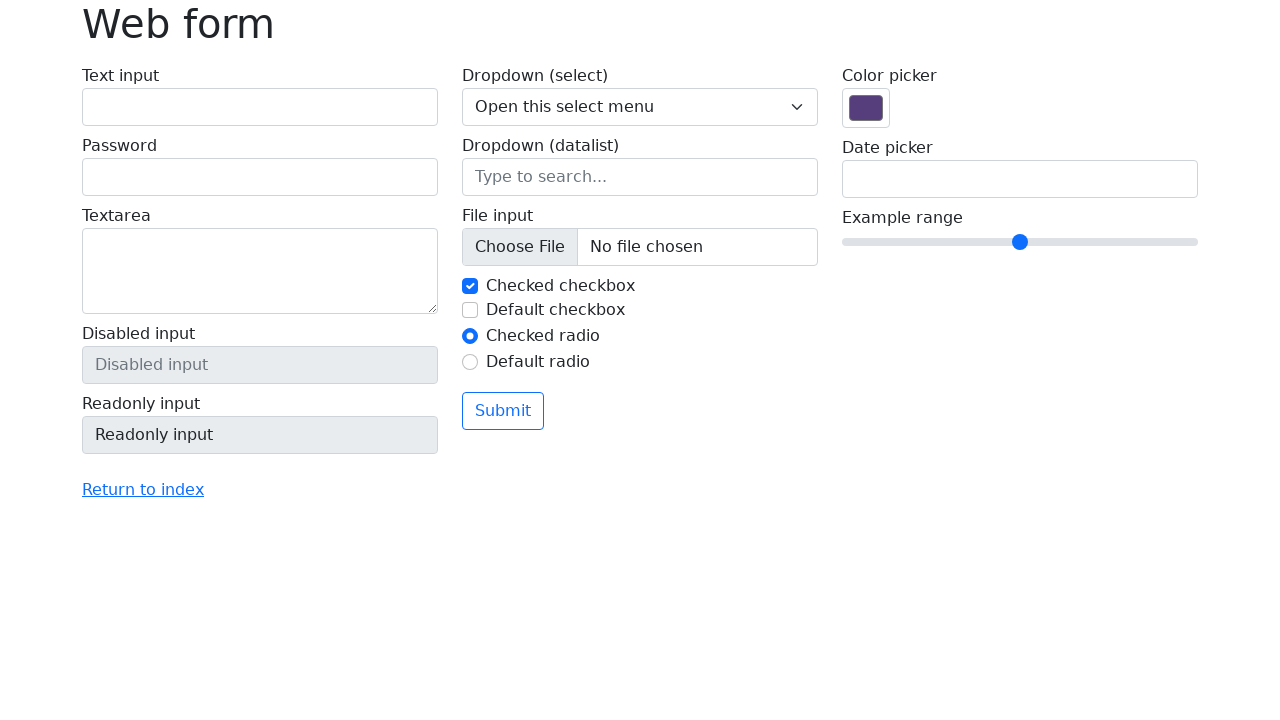

Filled text input field with 'test@gmail.com' on #my-text-id
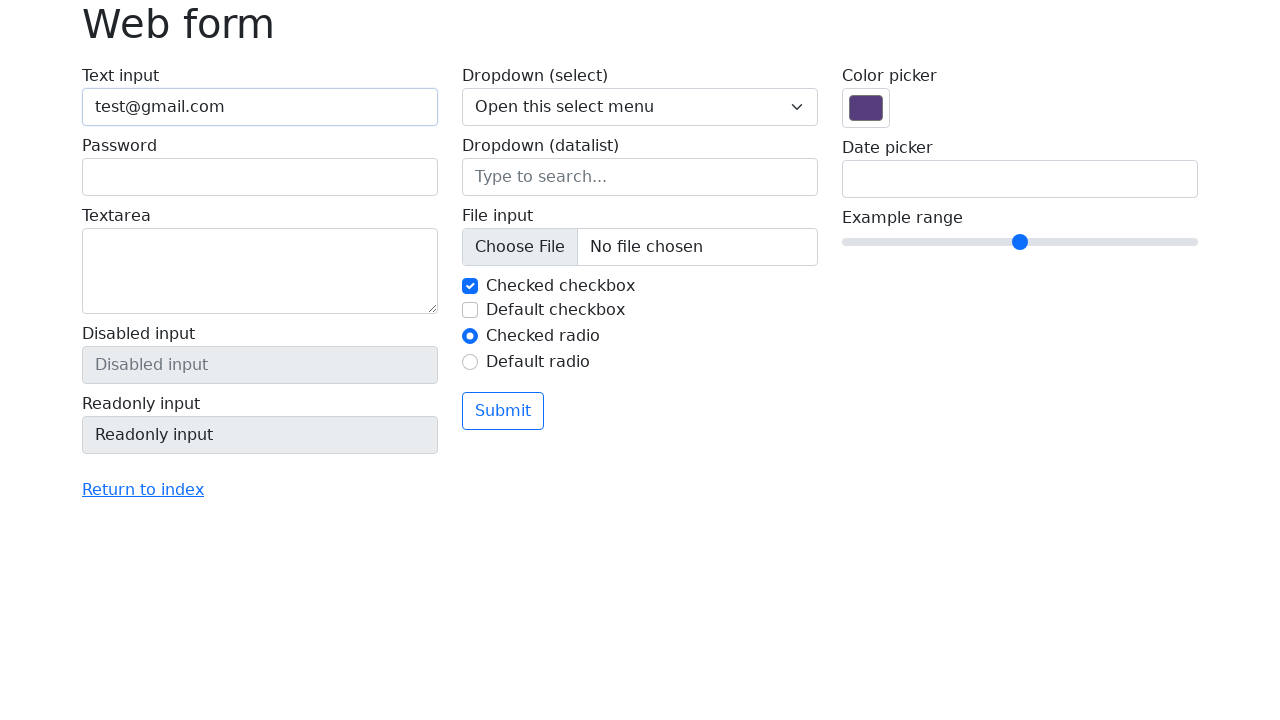

Form element loaded successfully on Selenium demo web form page
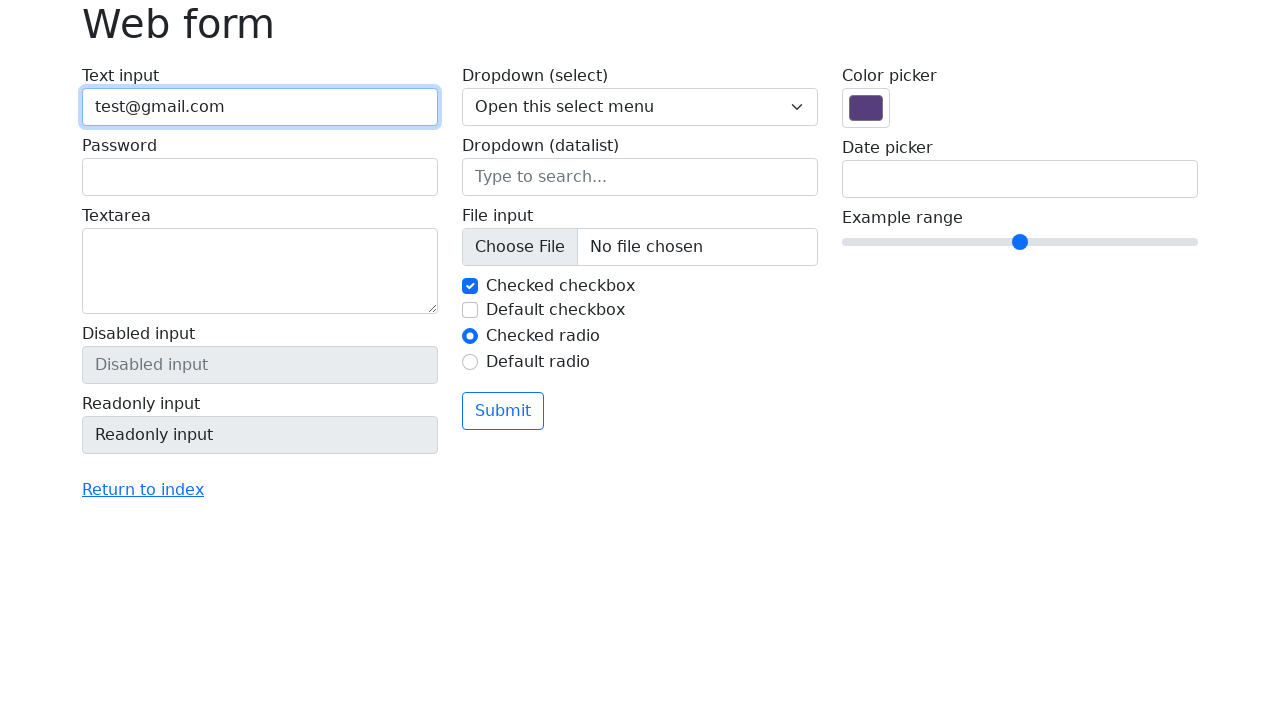

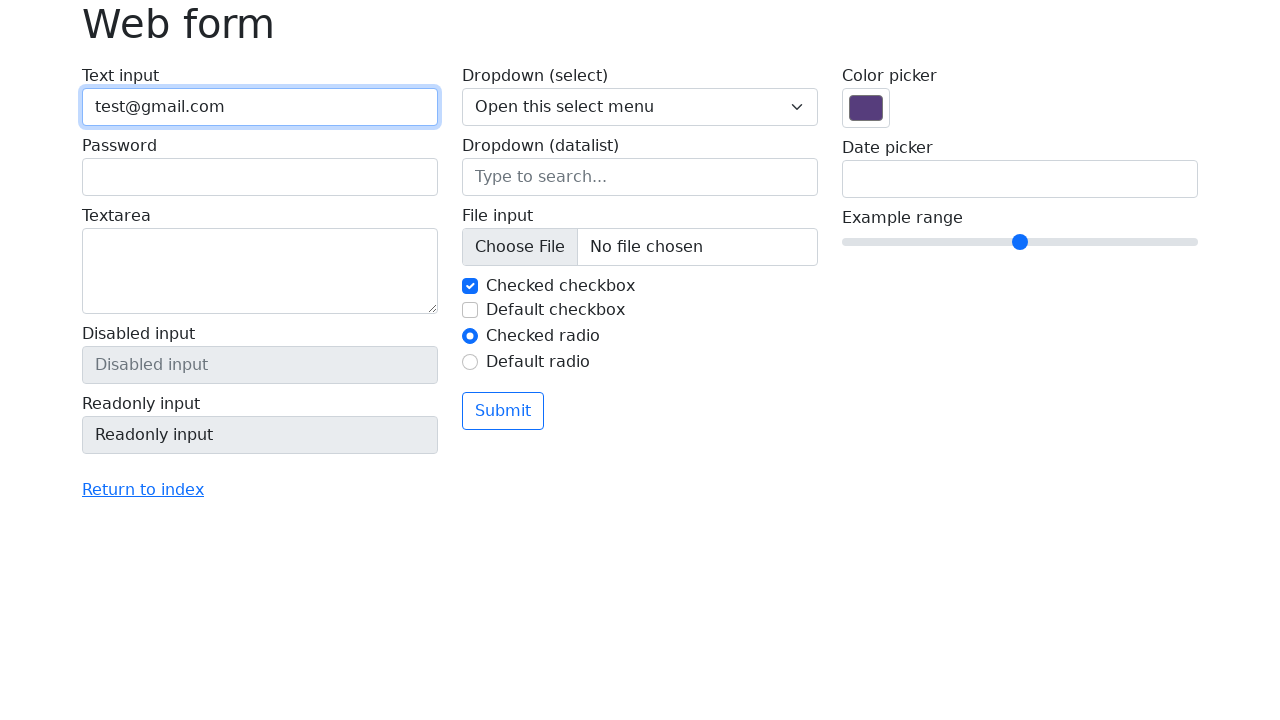